Navigates to a practice page, locates links in a specific footer column, opens each link in a new tab using Ctrl+Enter, and switches through all opened windows to verify they load correctly.

Starting URL: http://qaclickacademy.com/practice.php

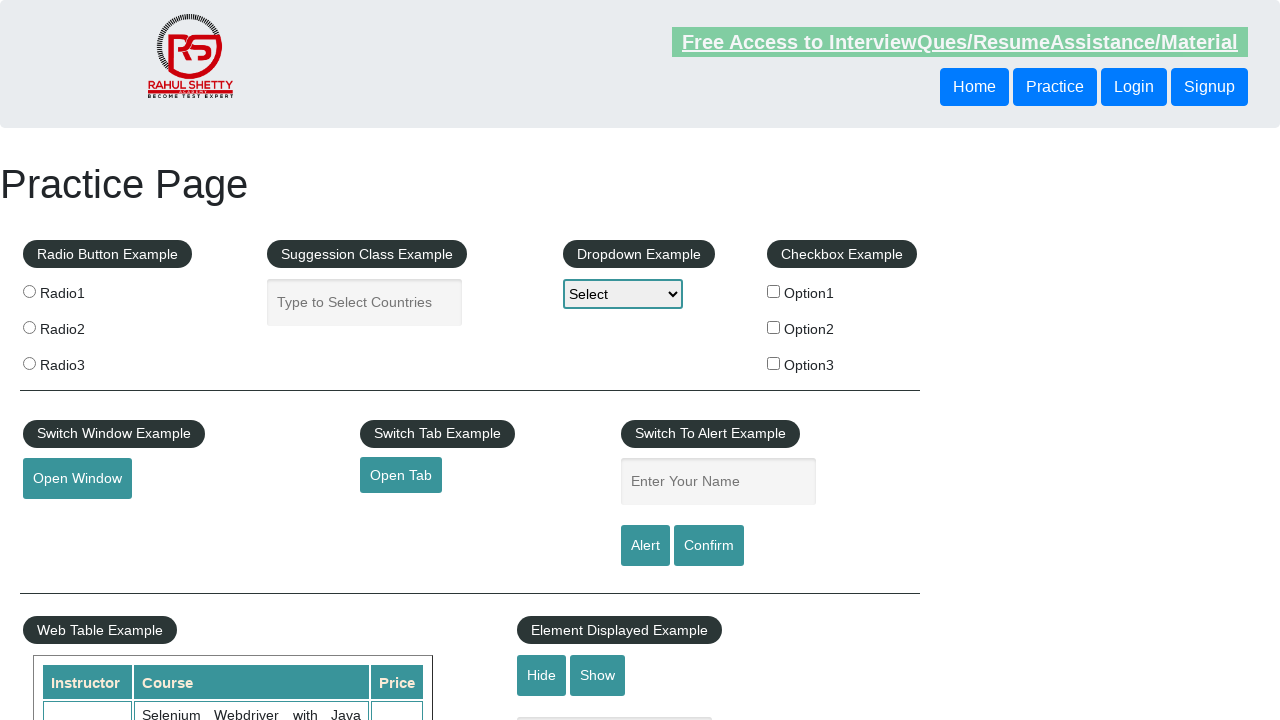

Waited for footer section #gf-BIG to load
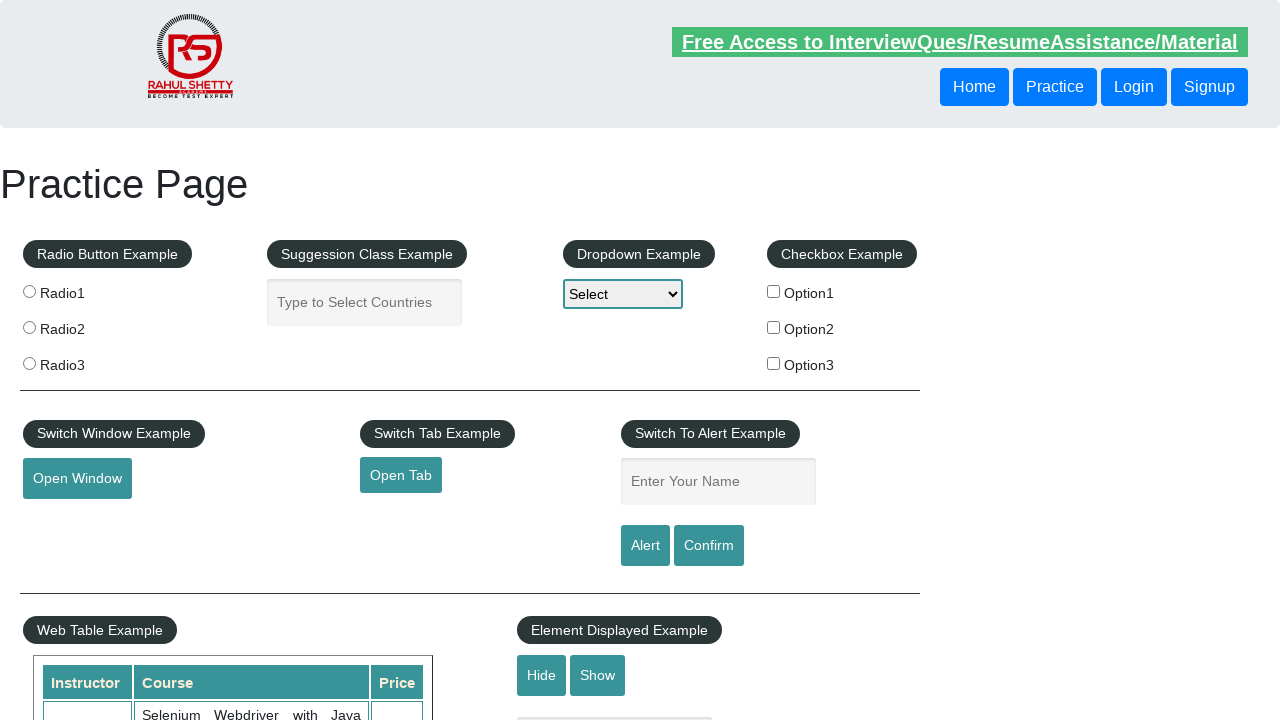

Located footer section #gf-BIG
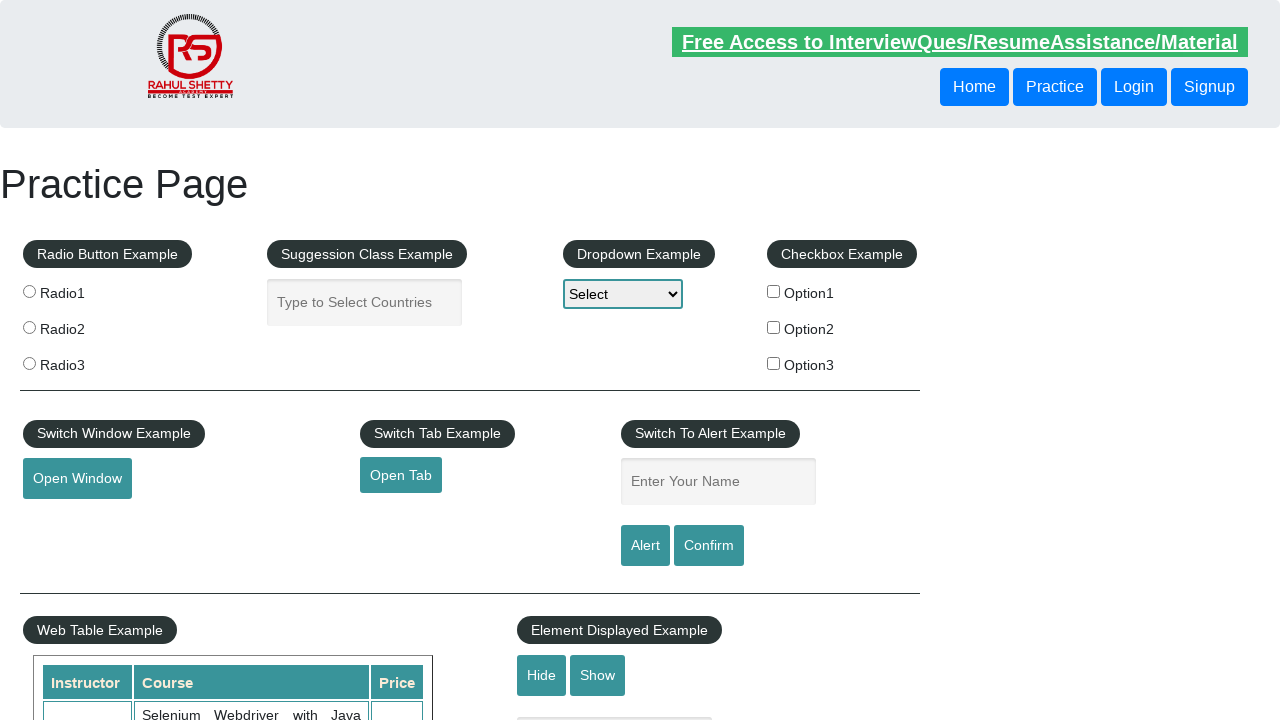

Located all links in first footer column
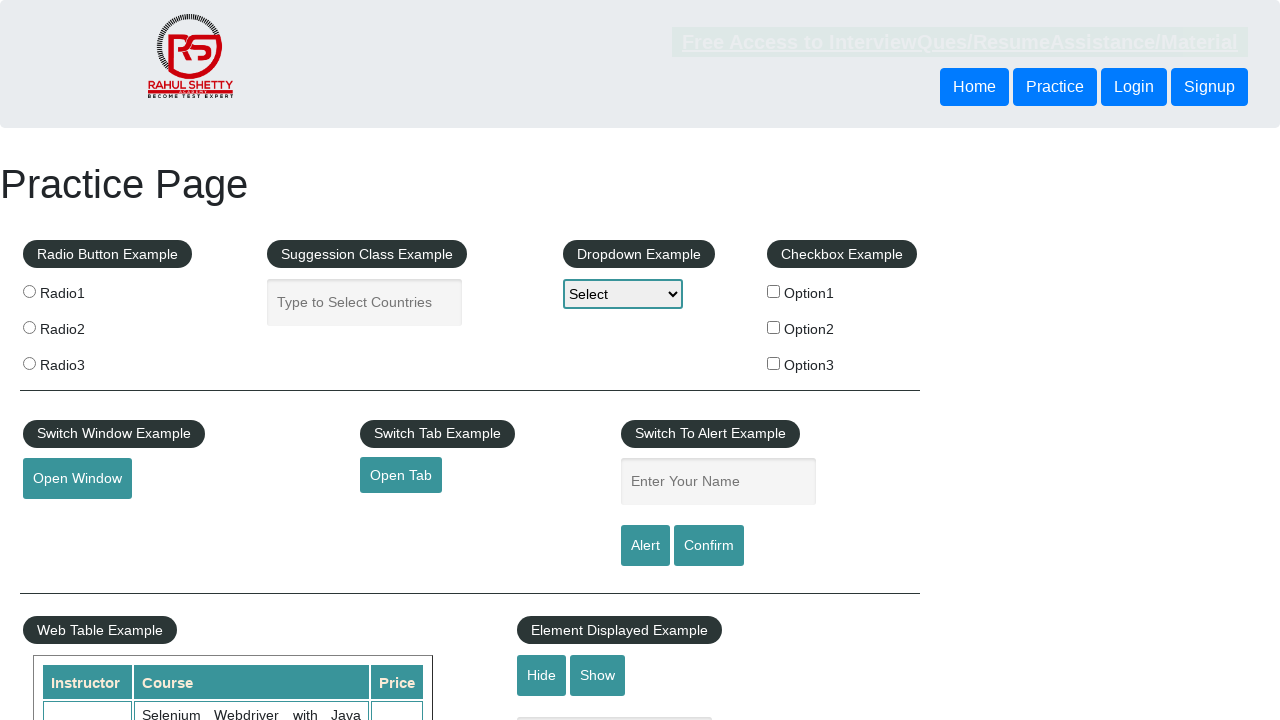

Found 5 links in footer column
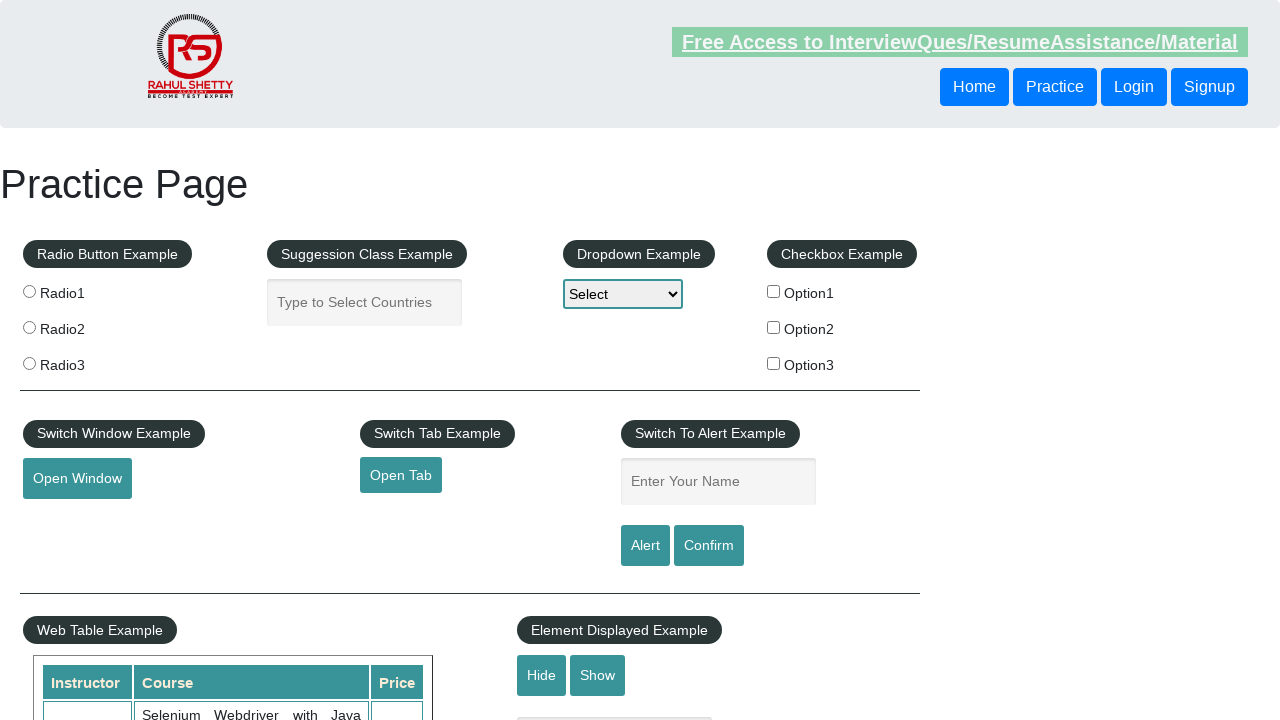

Opened footer link 1 in new tab using Ctrl+Click at (68, 520) on #gf-BIG >> xpath=//table/tbody/tr/td[1]/ul//a >> nth=1
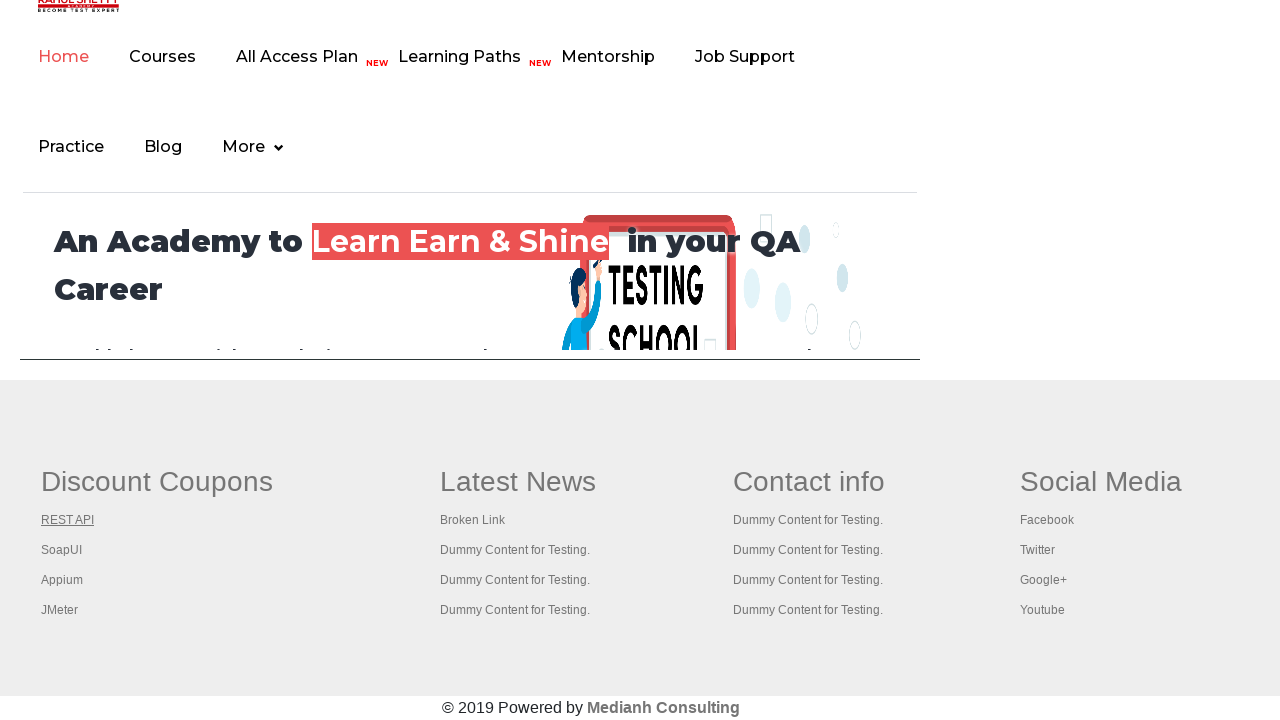

Waited 2 seconds for link 1 to load
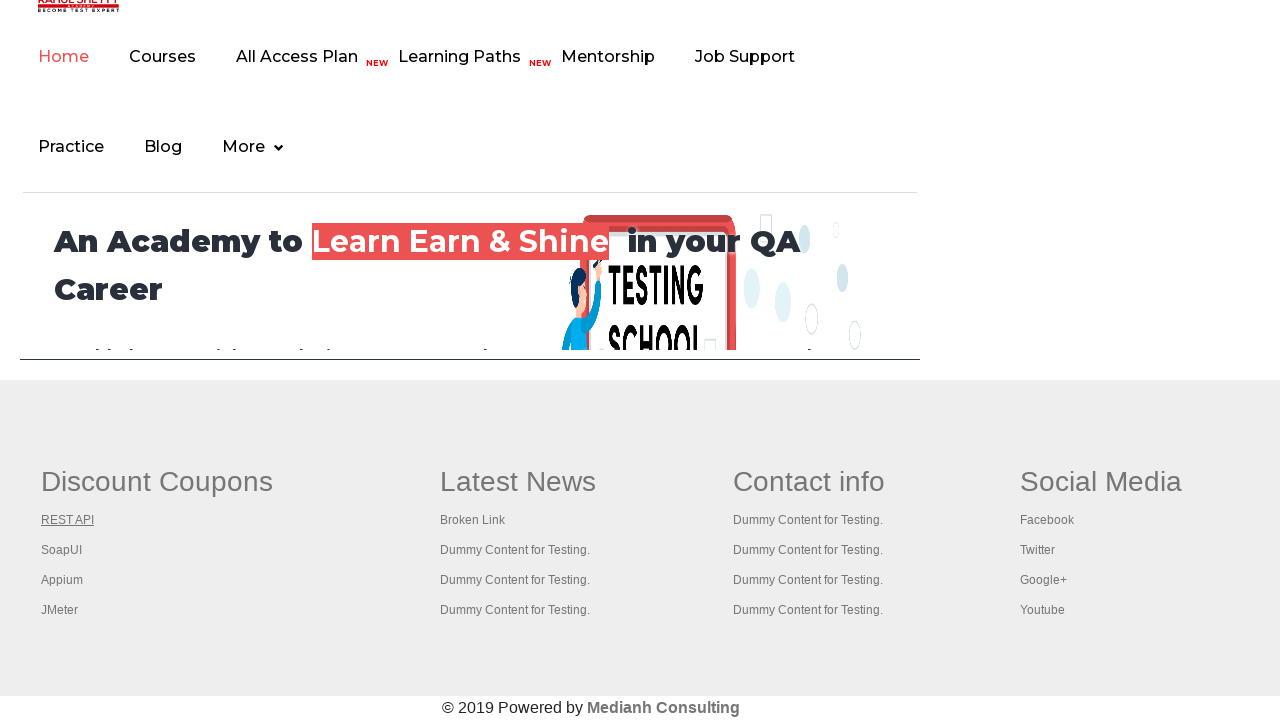

Opened footer link 2 in new tab using Ctrl+Click at (62, 550) on #gf-BIG >> xpath=//table/tbody/tr/td[1]/ul//a >> nth=2
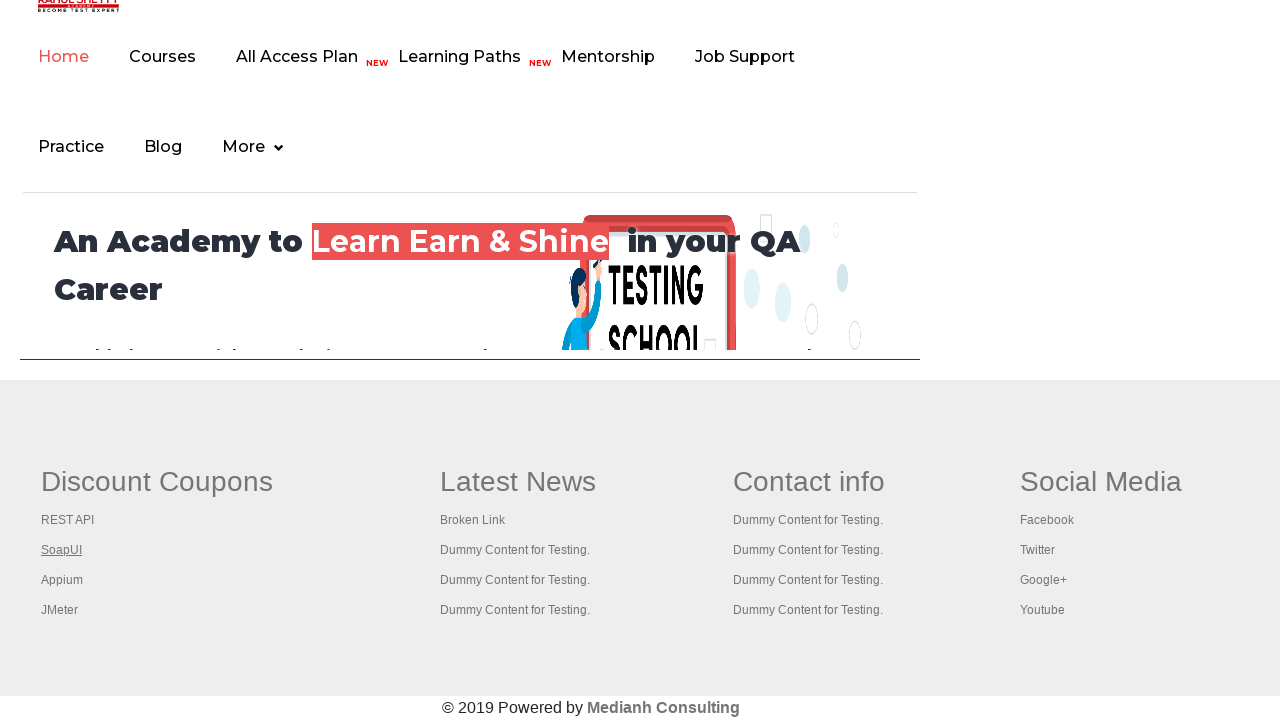

Waited 2 seconds for link 2 to load
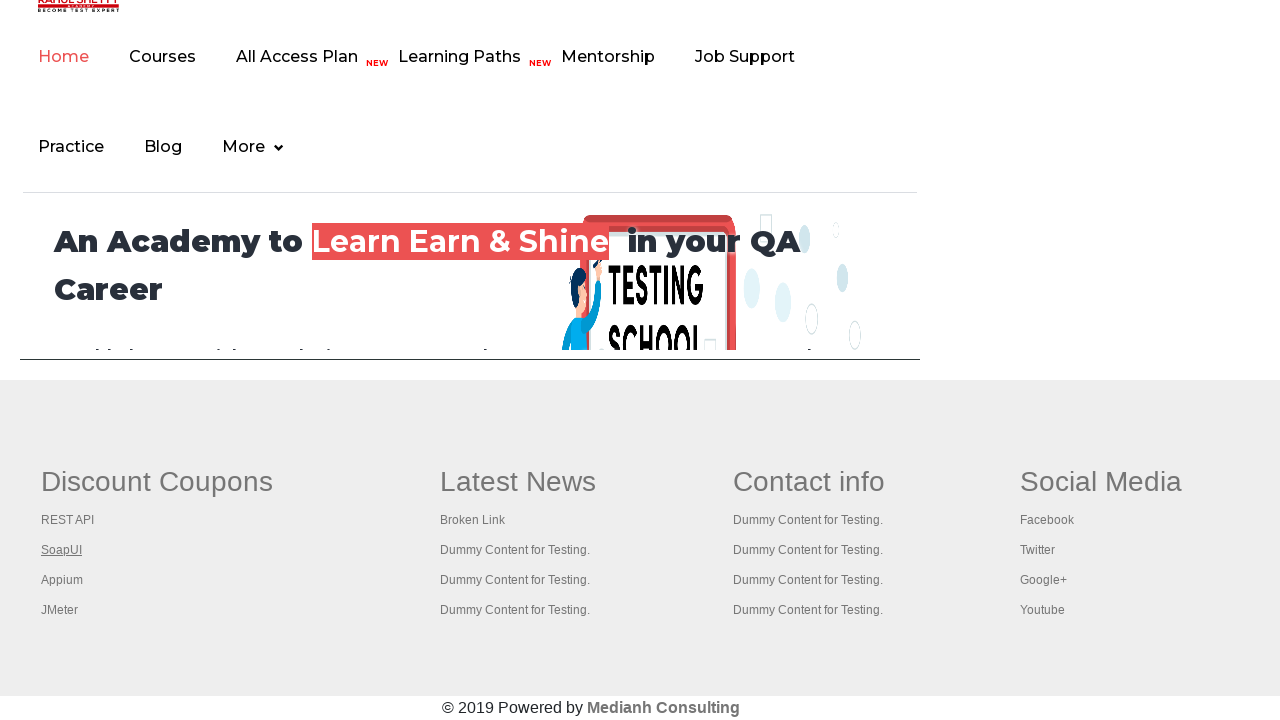

Opened footer link 3 in new tab using Ctrl+Click at (62, 580) on #gf-BIG >> xpath=//table/tbody/tr/td[1]/ul//a >> nth=3
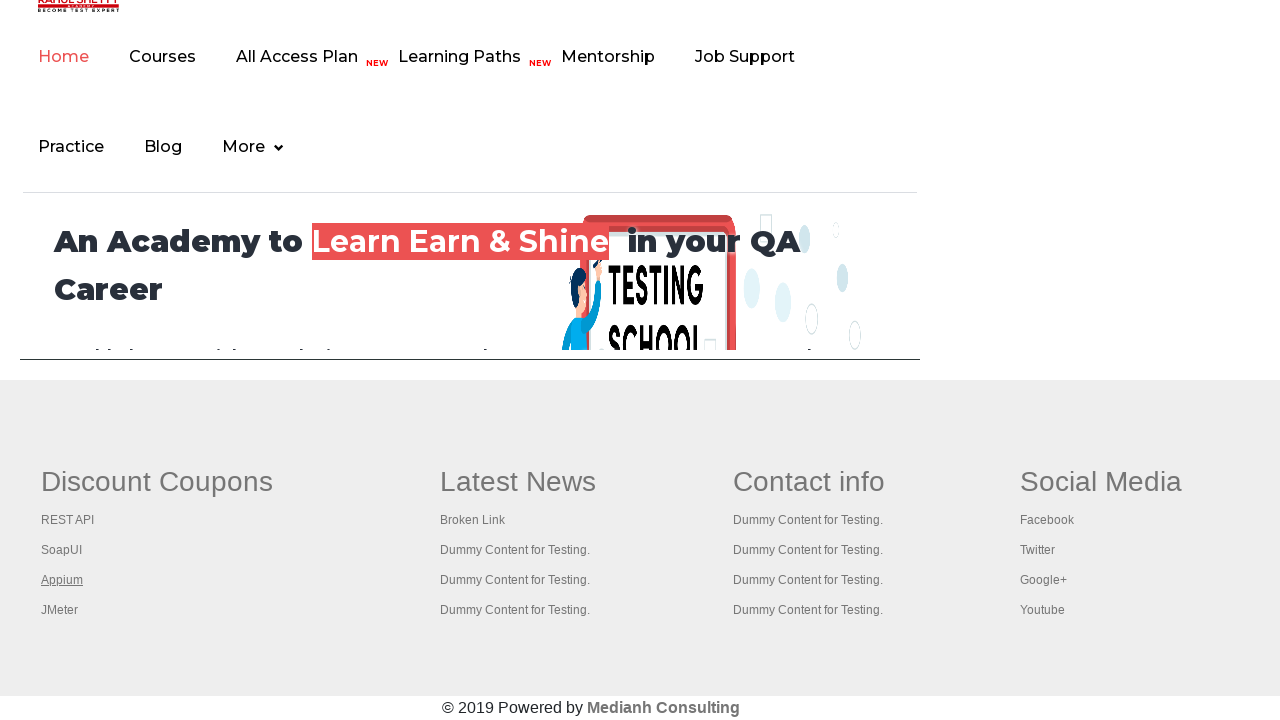

Waited 2 seconds for link 3 to load
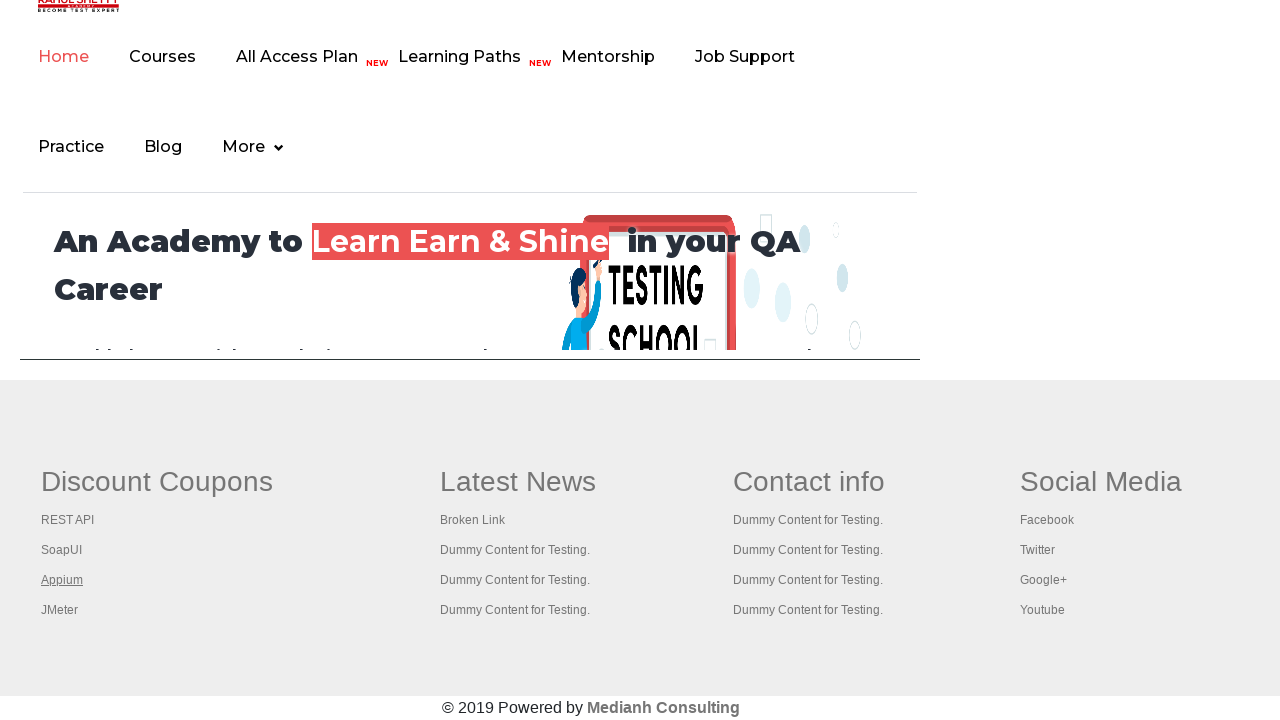

Opened footer link 4 in new tab using Ctrl+Click at (60, 610) on #gf-BIG >> xpath=//table/tbody/tr/td[1]/ul//a >> nth=4
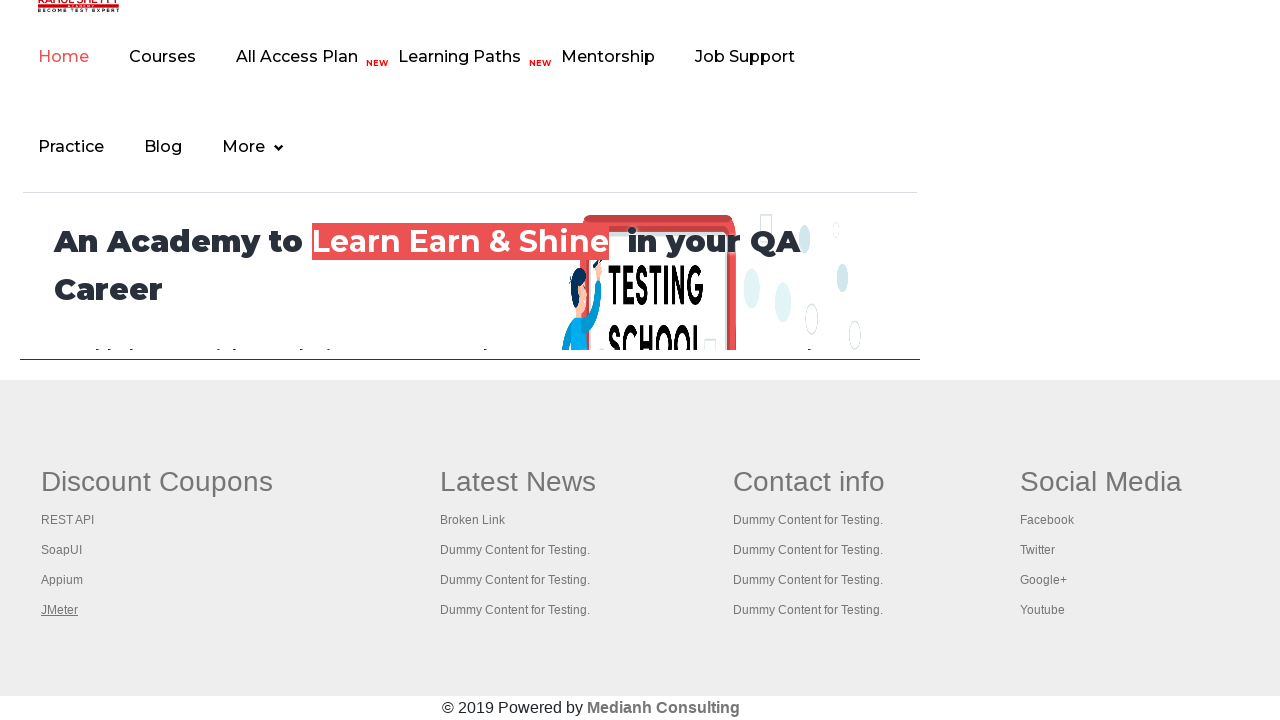

Waited 2 seconds for link 4 to load
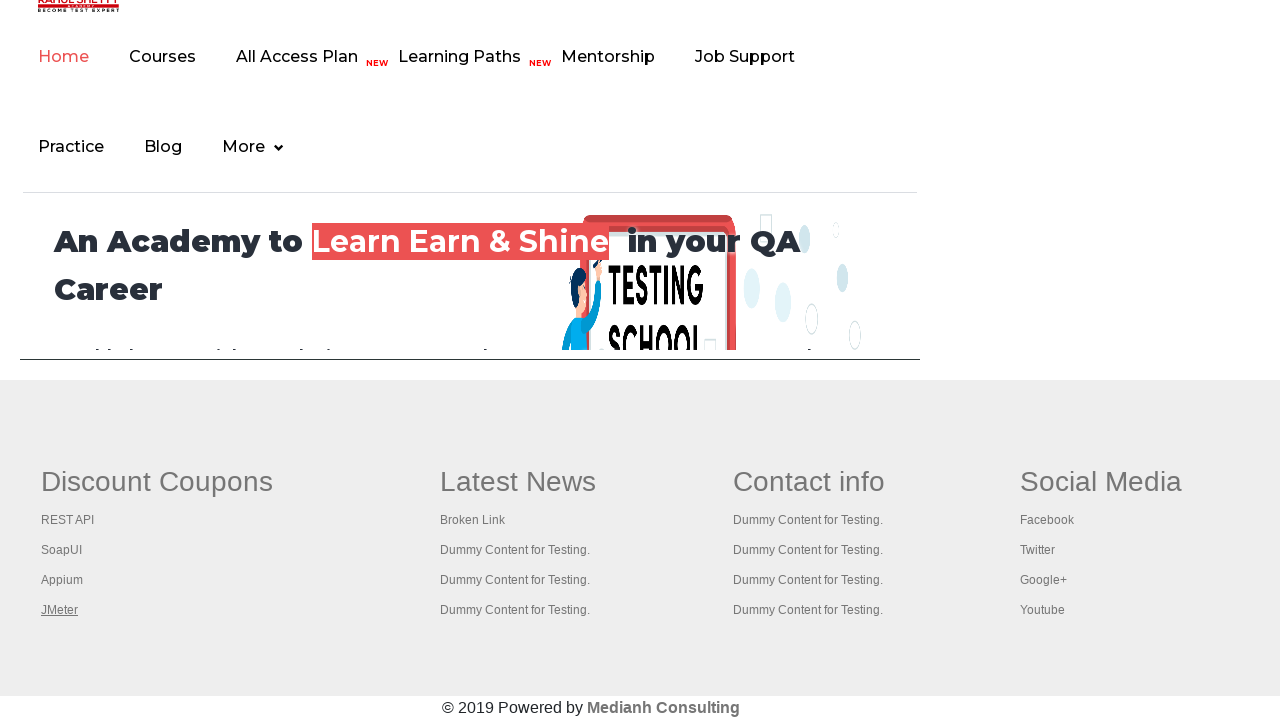

Retrieved all open pages/tabs (5 total)
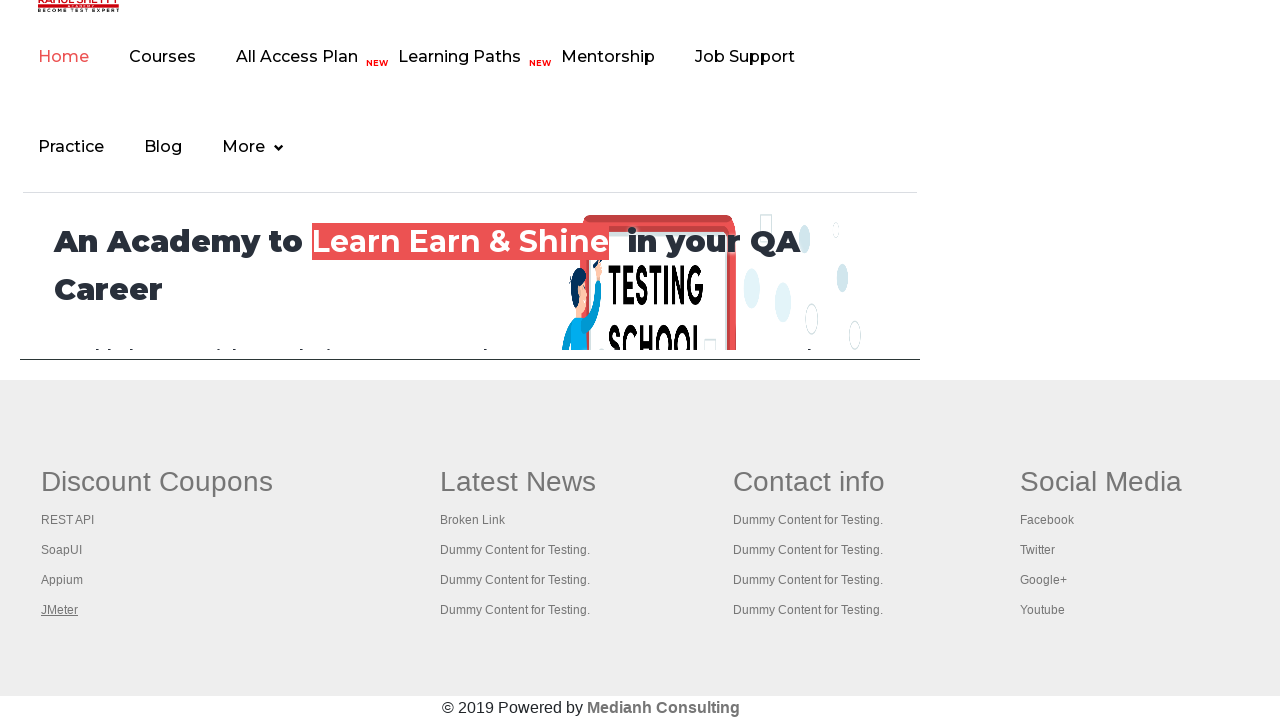

Brought a page to front
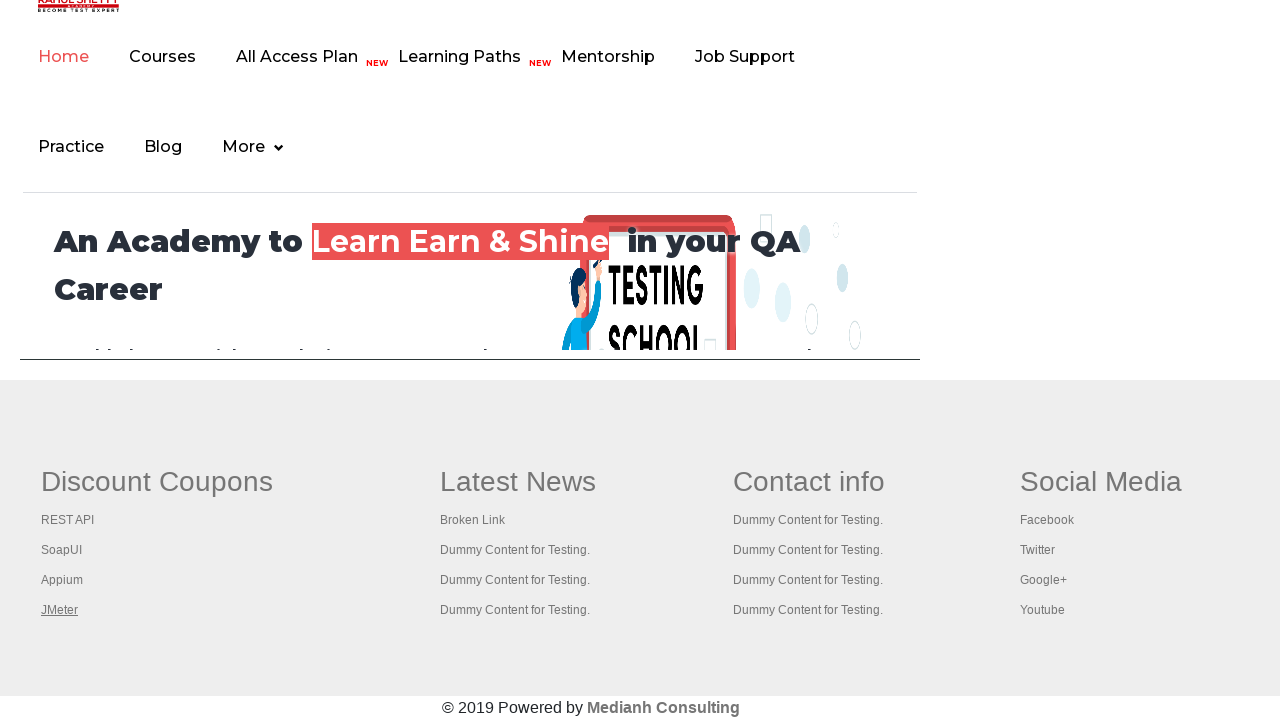

Verified page loaded with domcontentloaded state
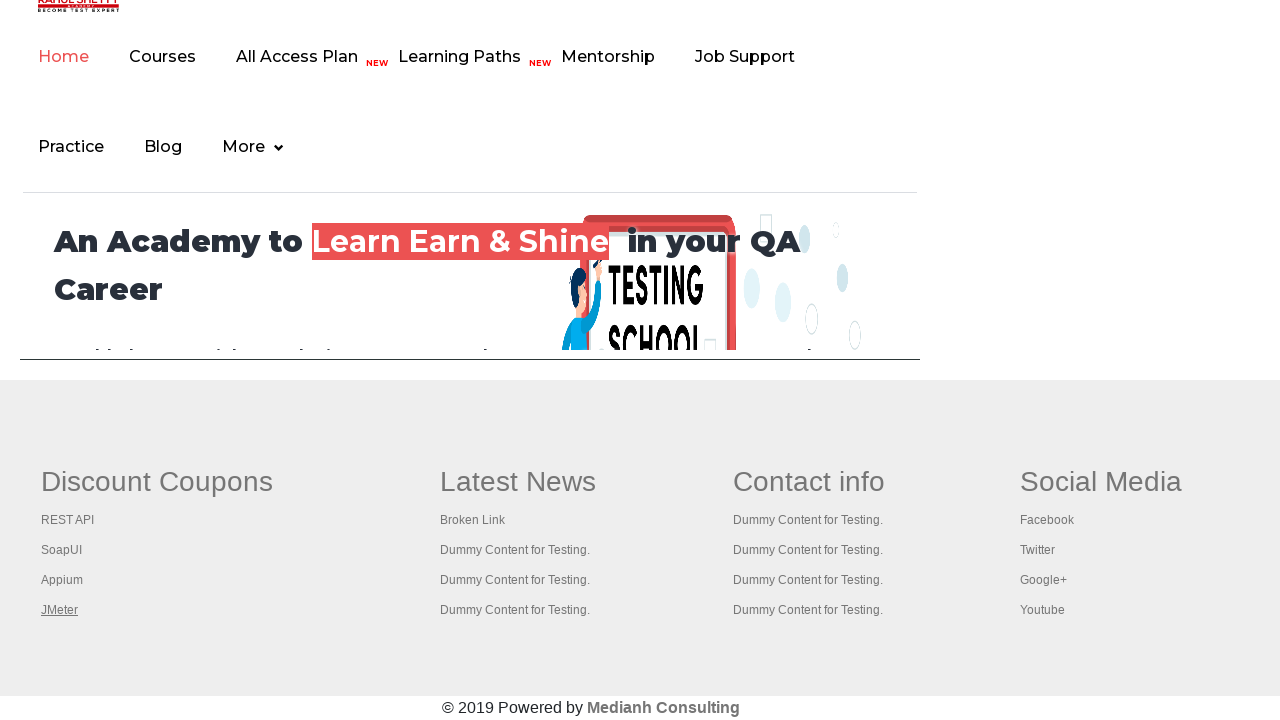

Brought a page to front
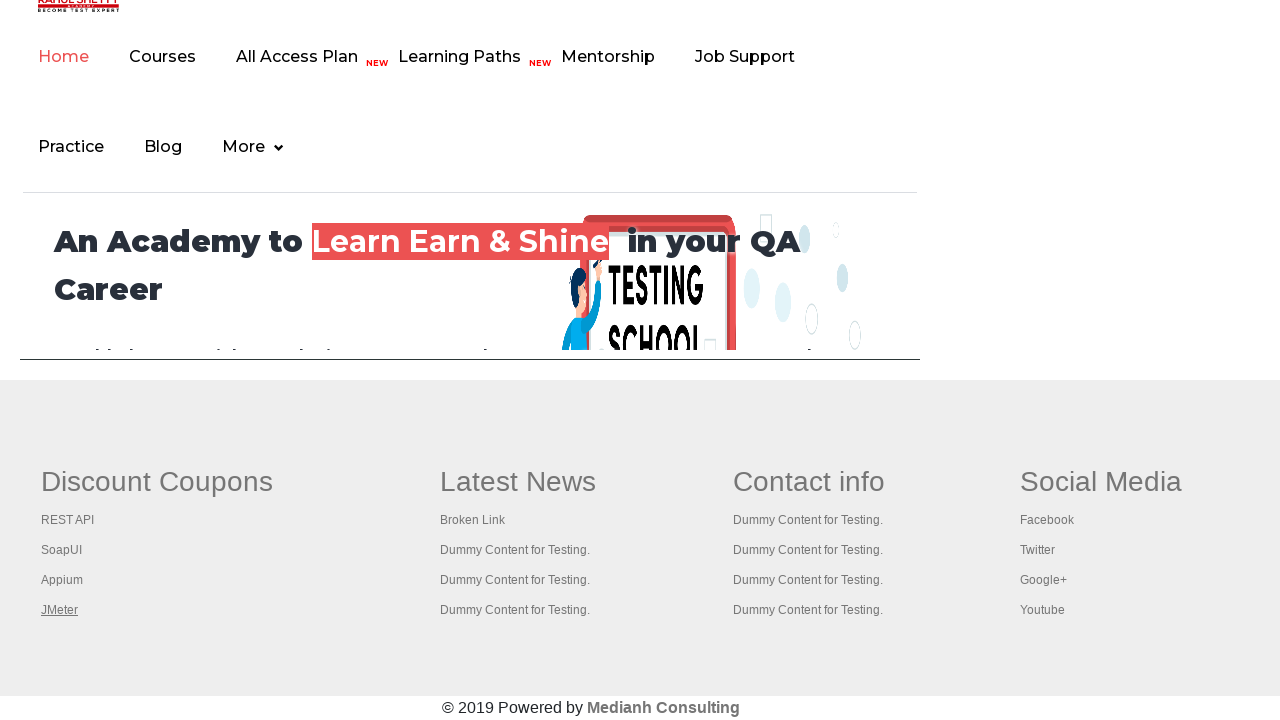

Verified page loaded with domcontentloaded state
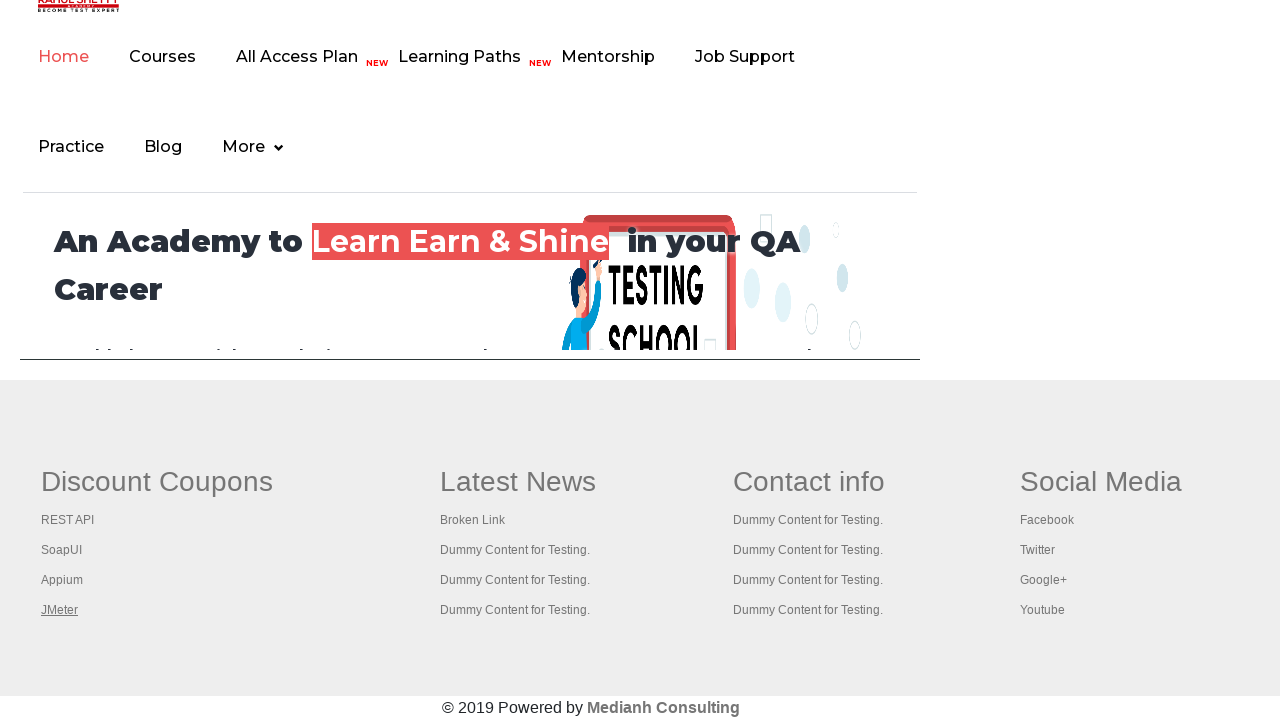

Brought a page to front
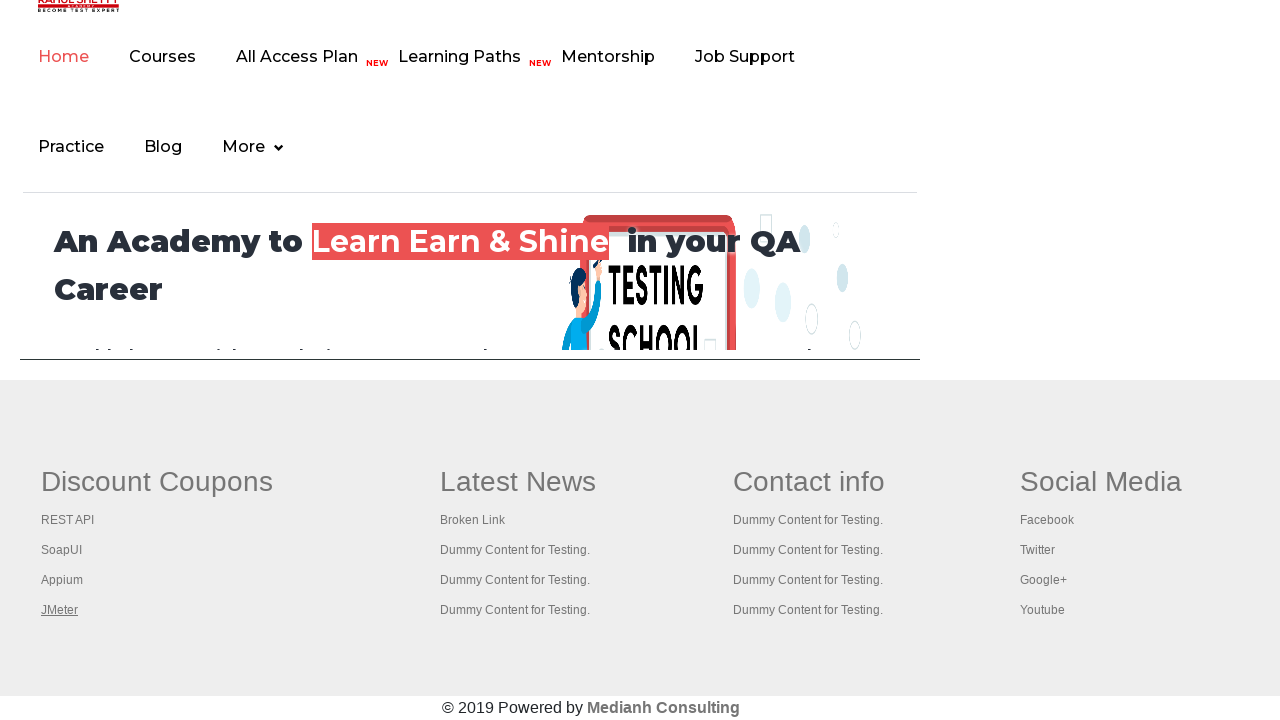

Verified page loaded with domcontentloaded state
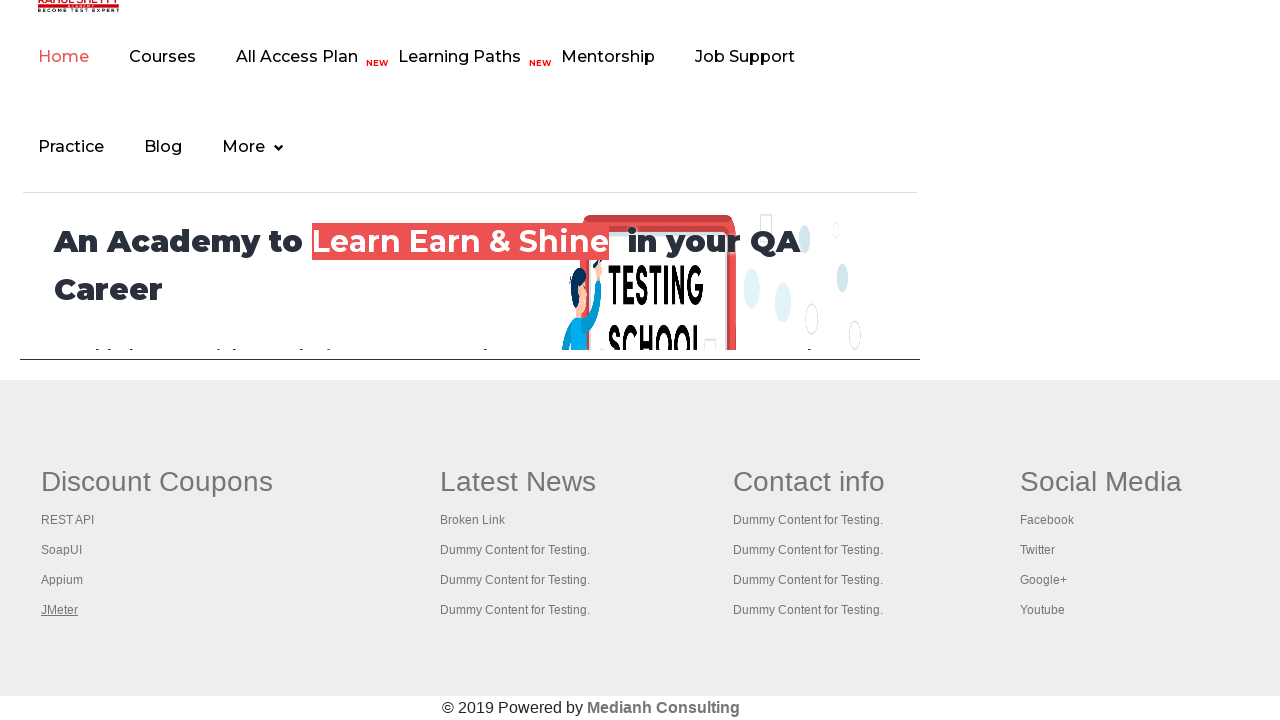

Brought a page to front
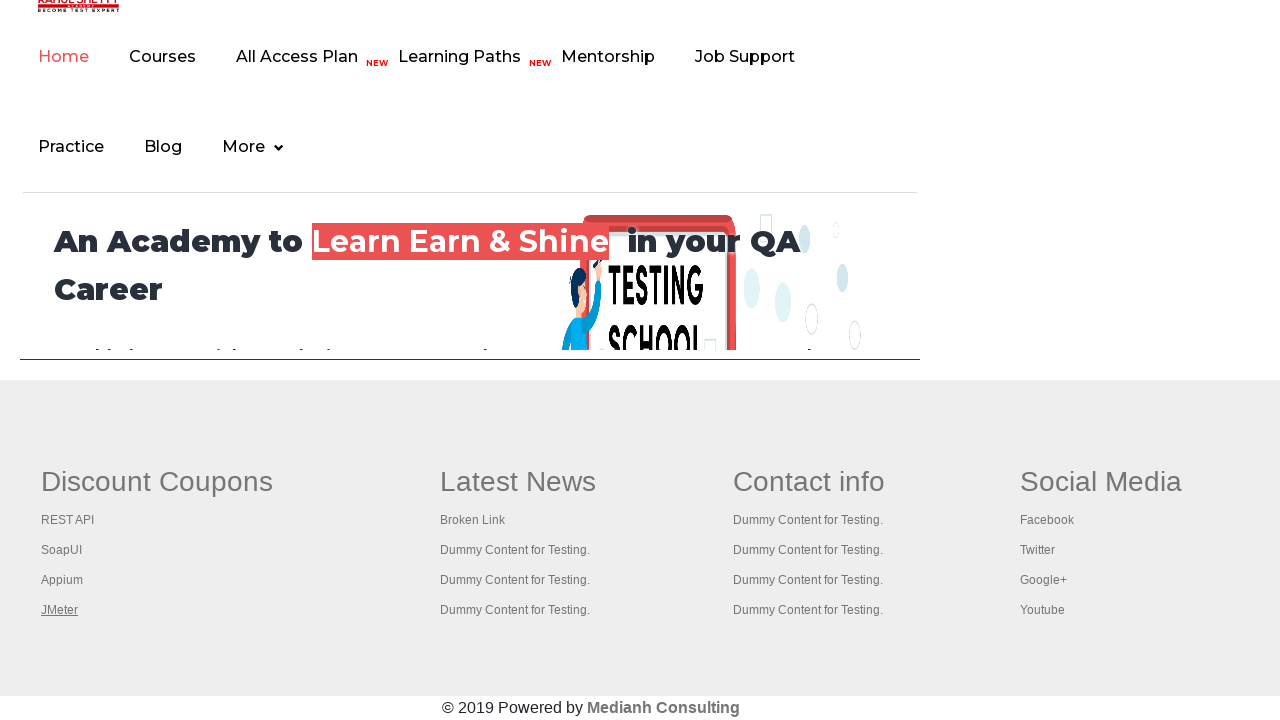

Verified page loaded with domcontentloaded state
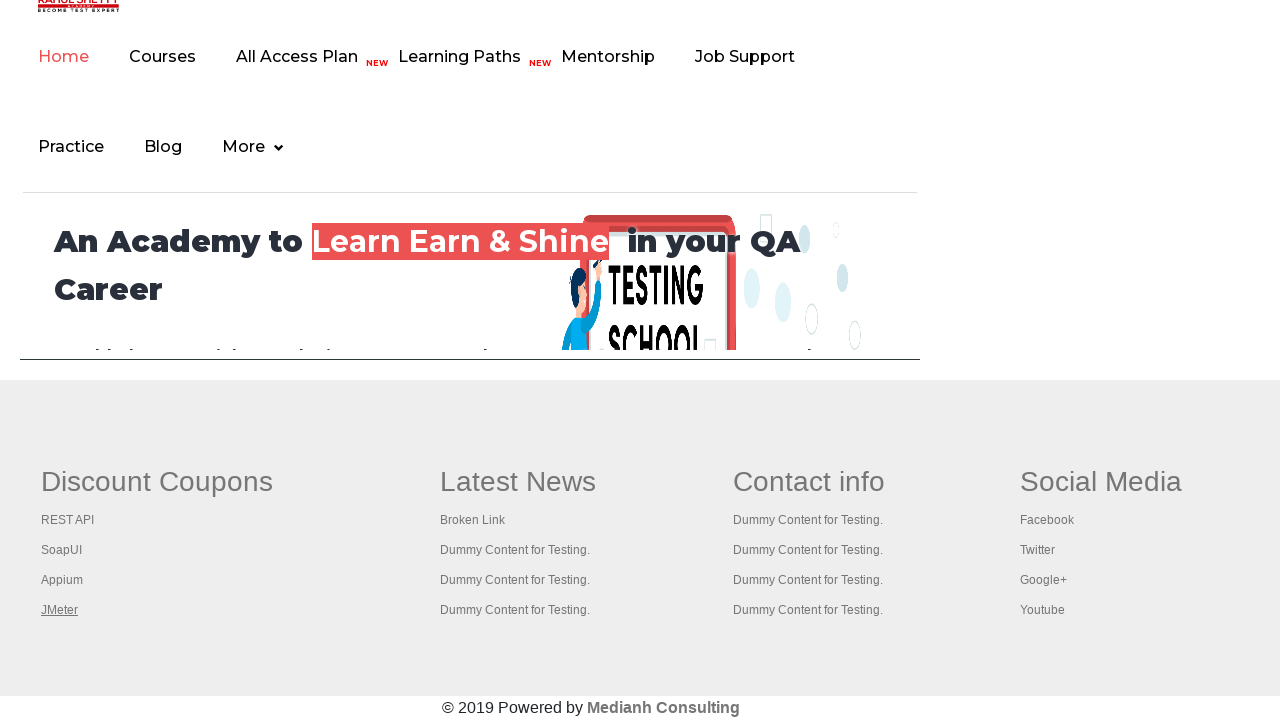

Brought a page to front
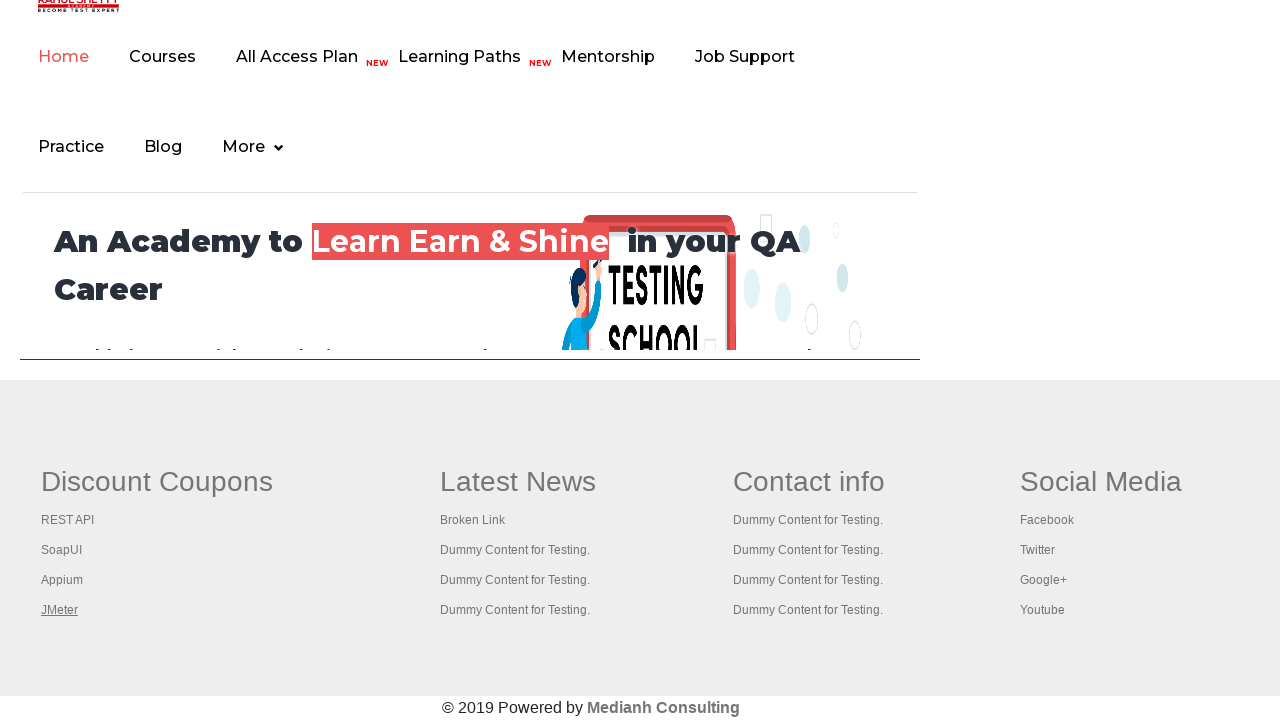

Verified page loaded with domcontentloaded state
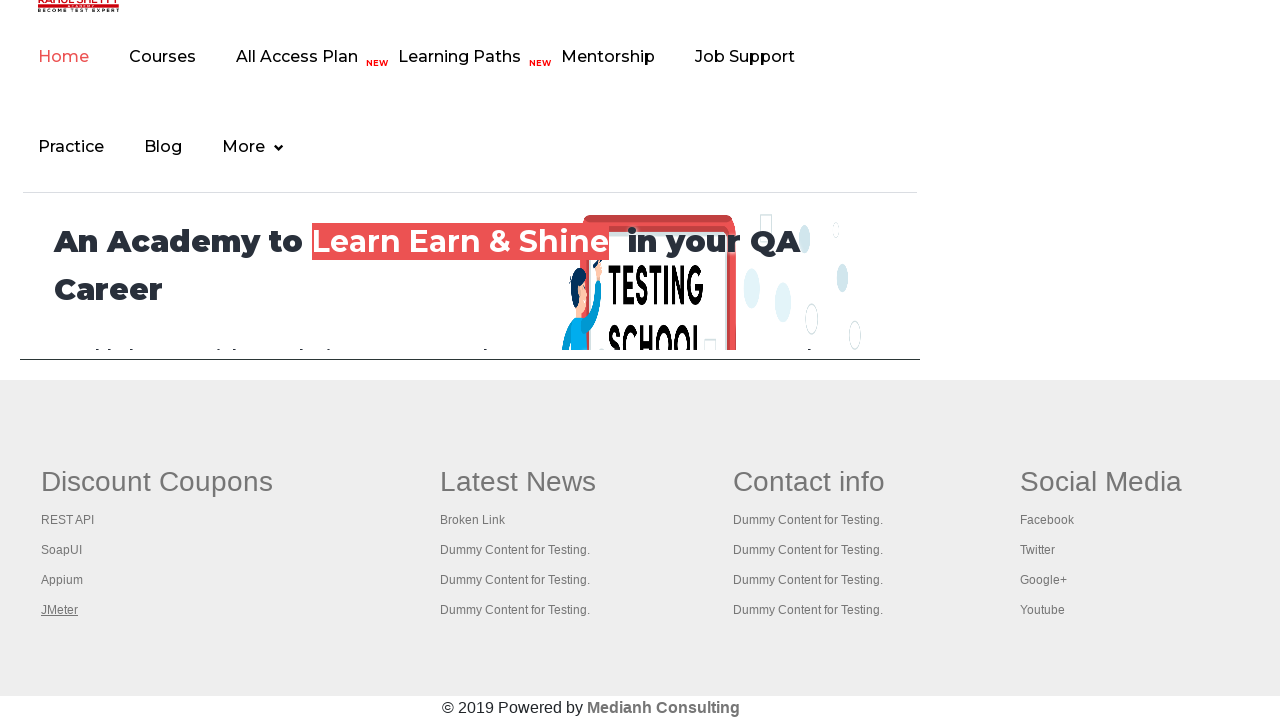

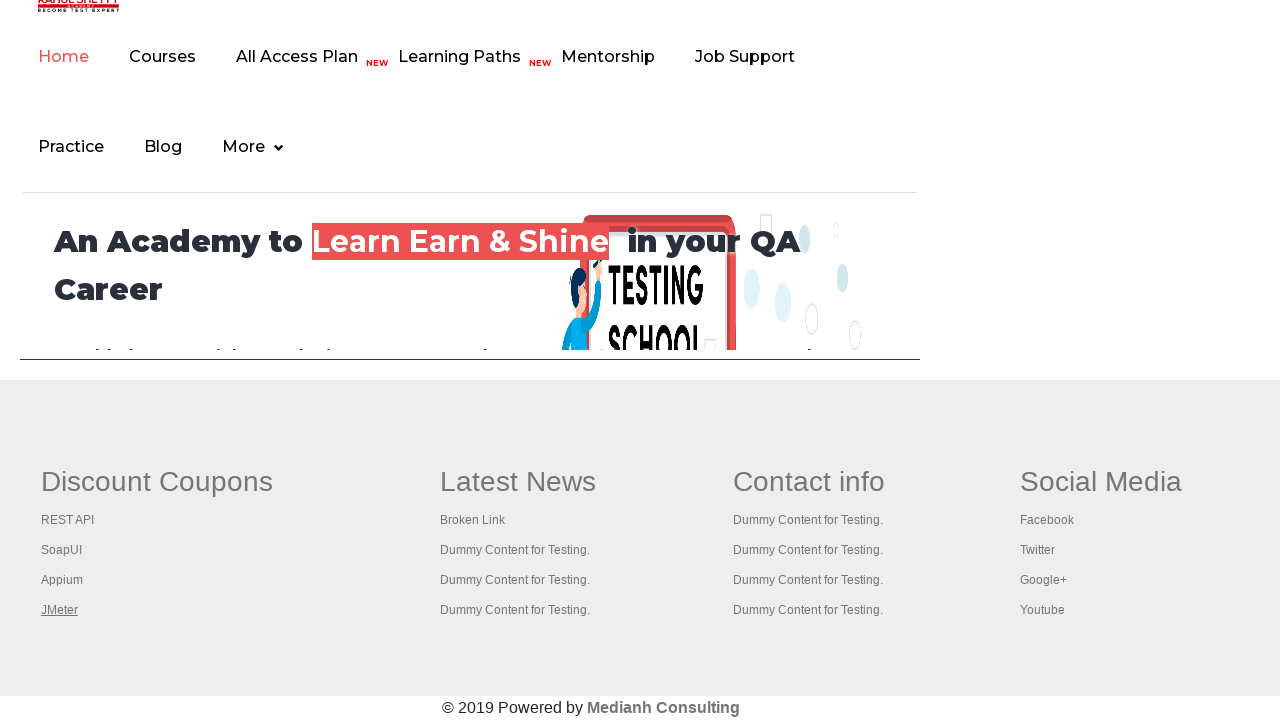